Tests search functionality by entering a search term and verifying that all displayed results contain the search text

Starting URL: https://rahulshettyacademy.com/seleniumPractise/#/offers

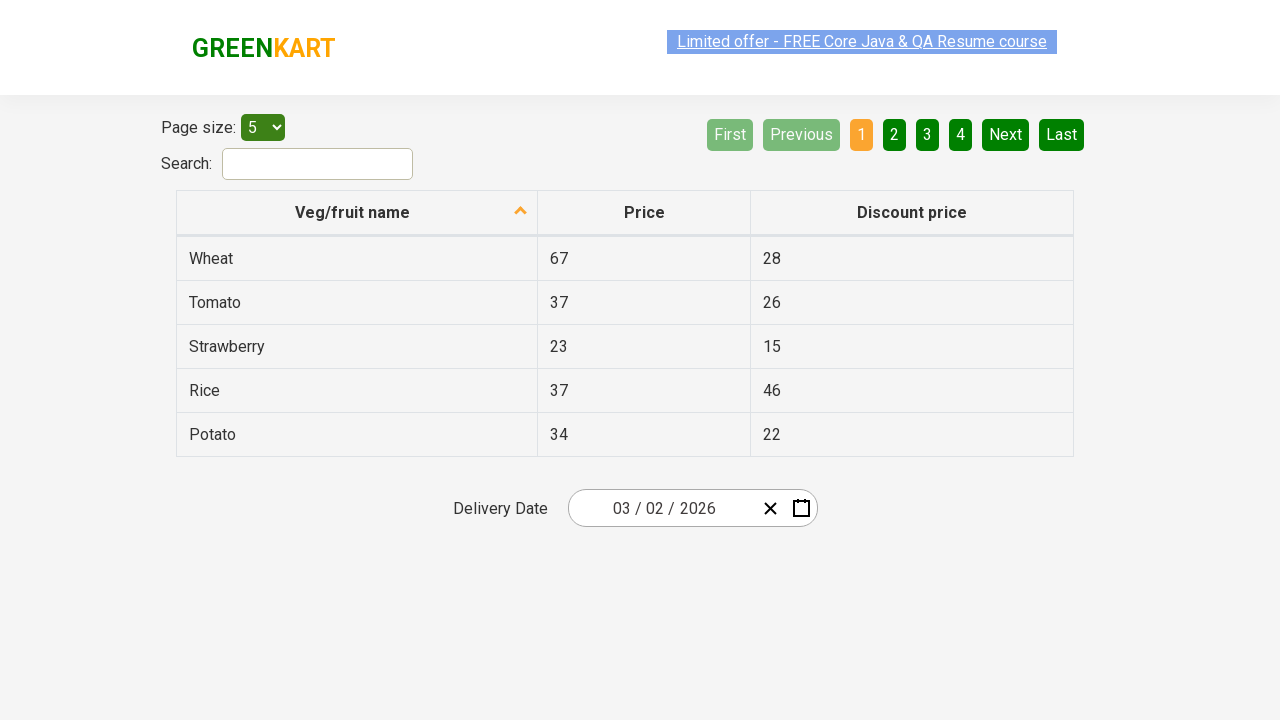

Filled search field with 'to' on #search-field
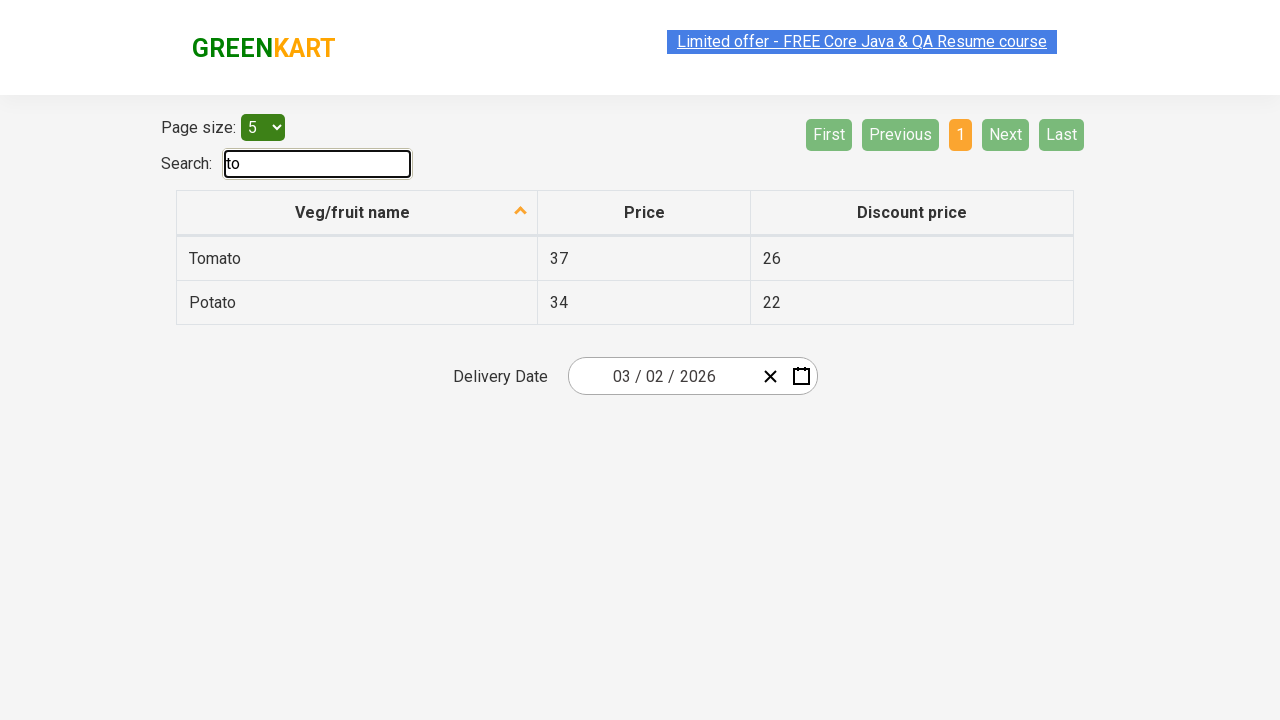

Waited 500ms for search results to filter
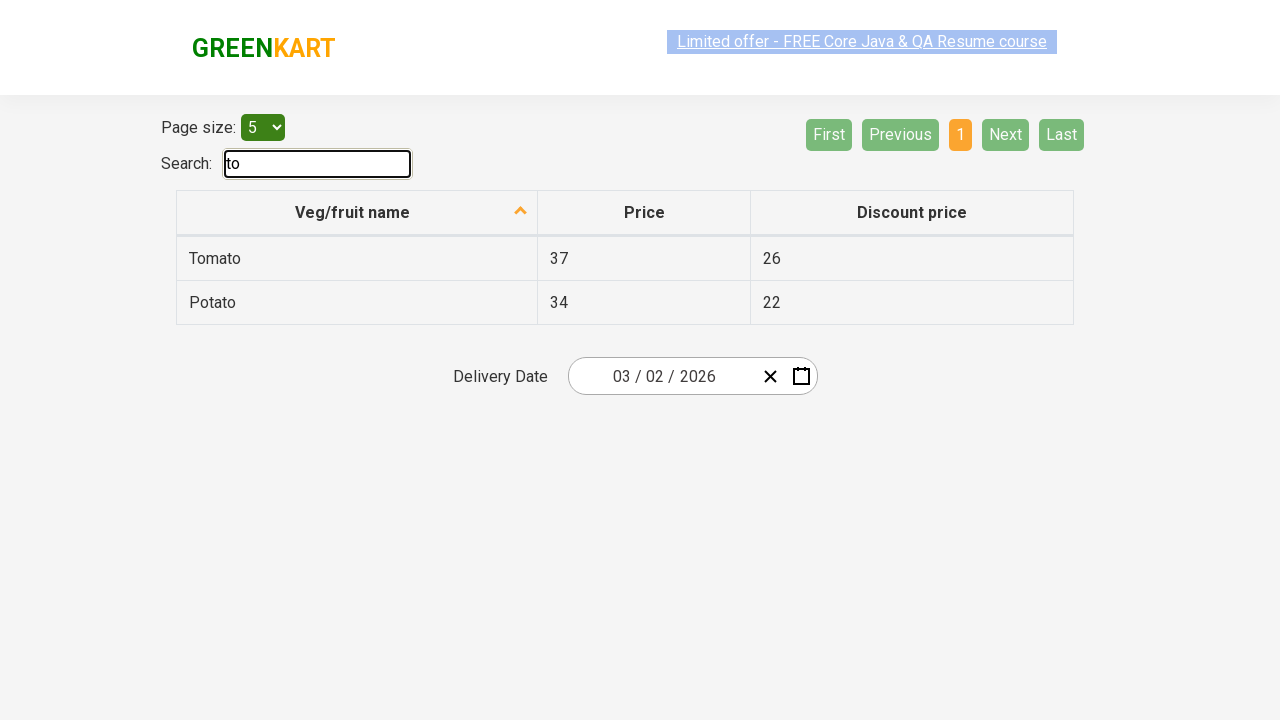

Verified search results are displayed by waiting for first table cell
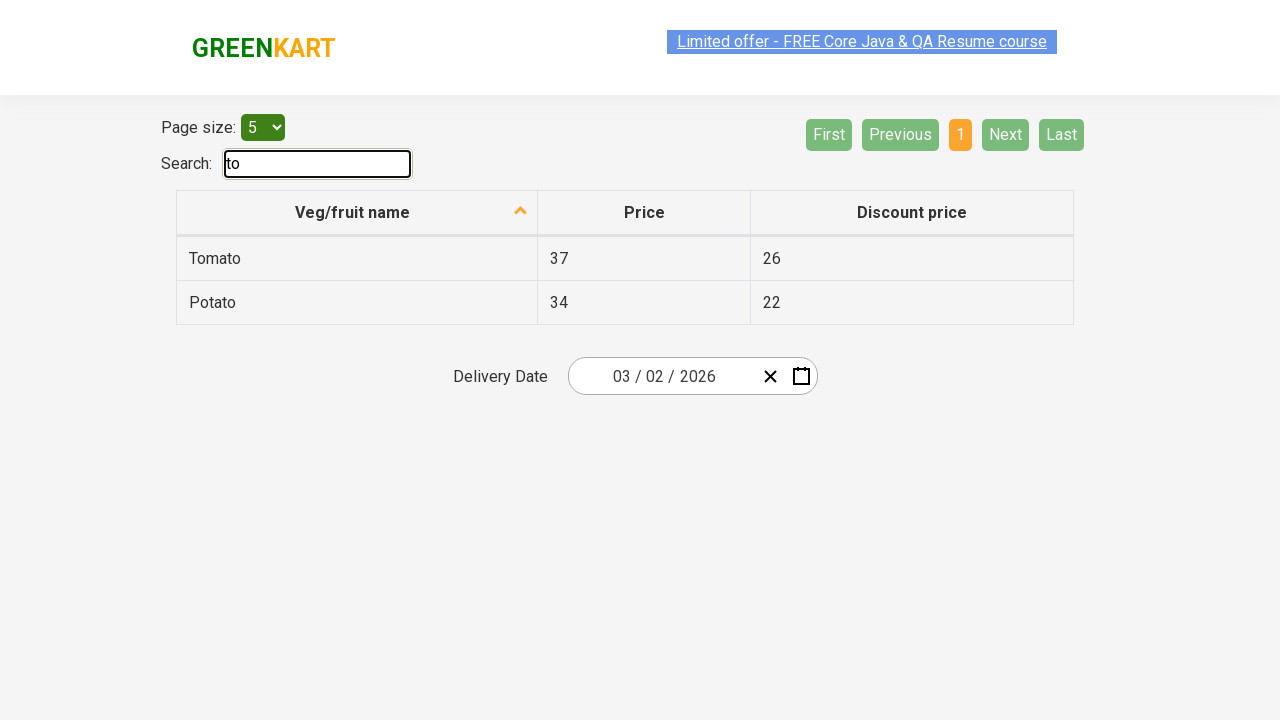

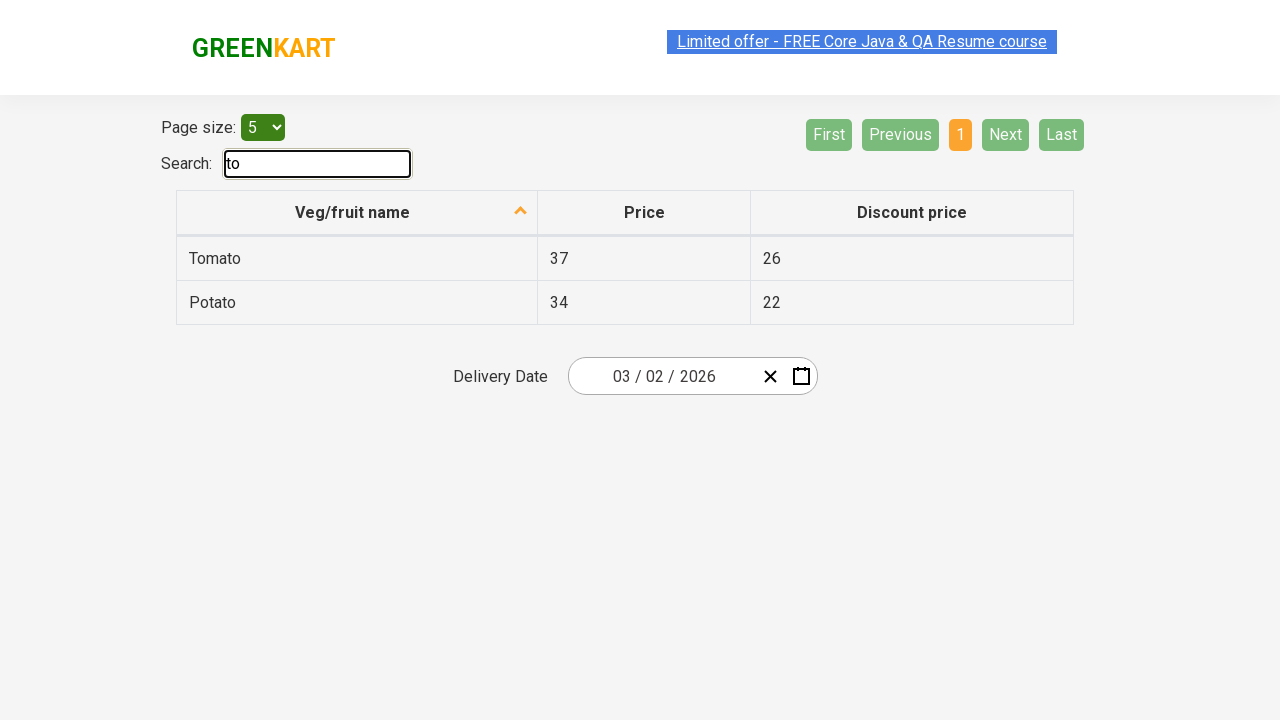